Tests for NoSuchElementException by trying to interact with a non-existent element

Starting URL: https://demoqa.com/text-box

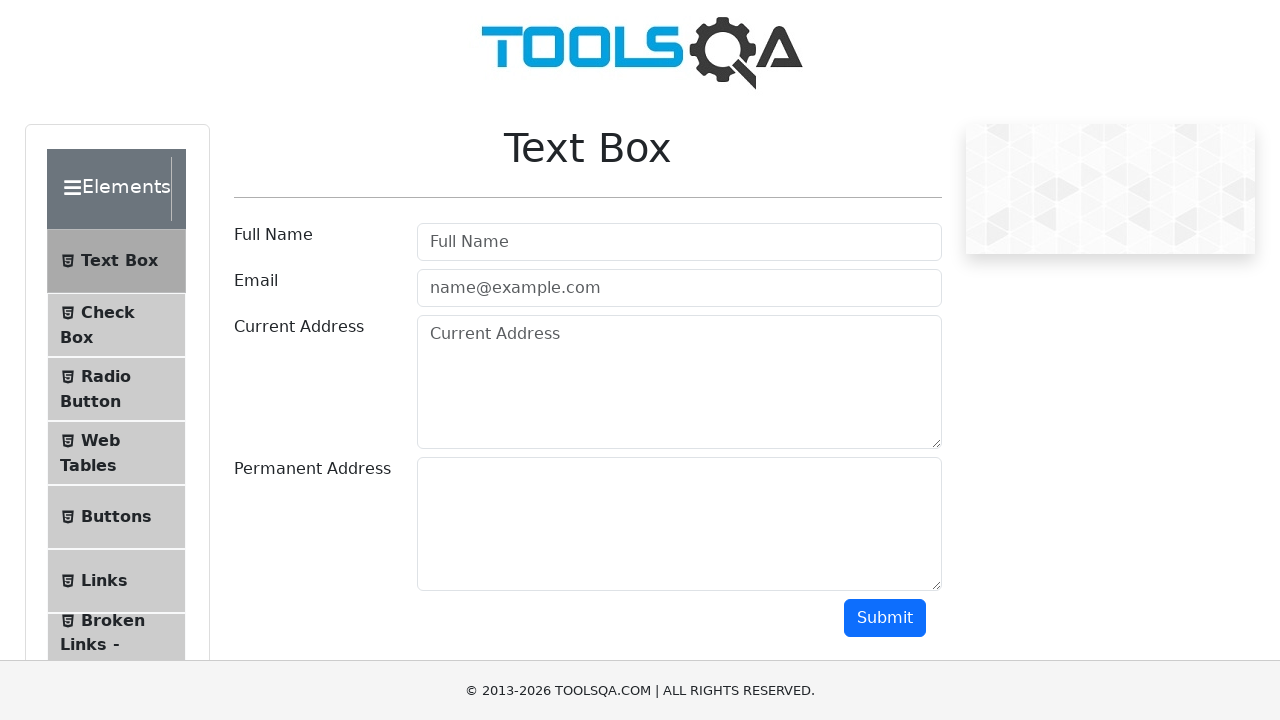

Navigated to DemoQA text box page
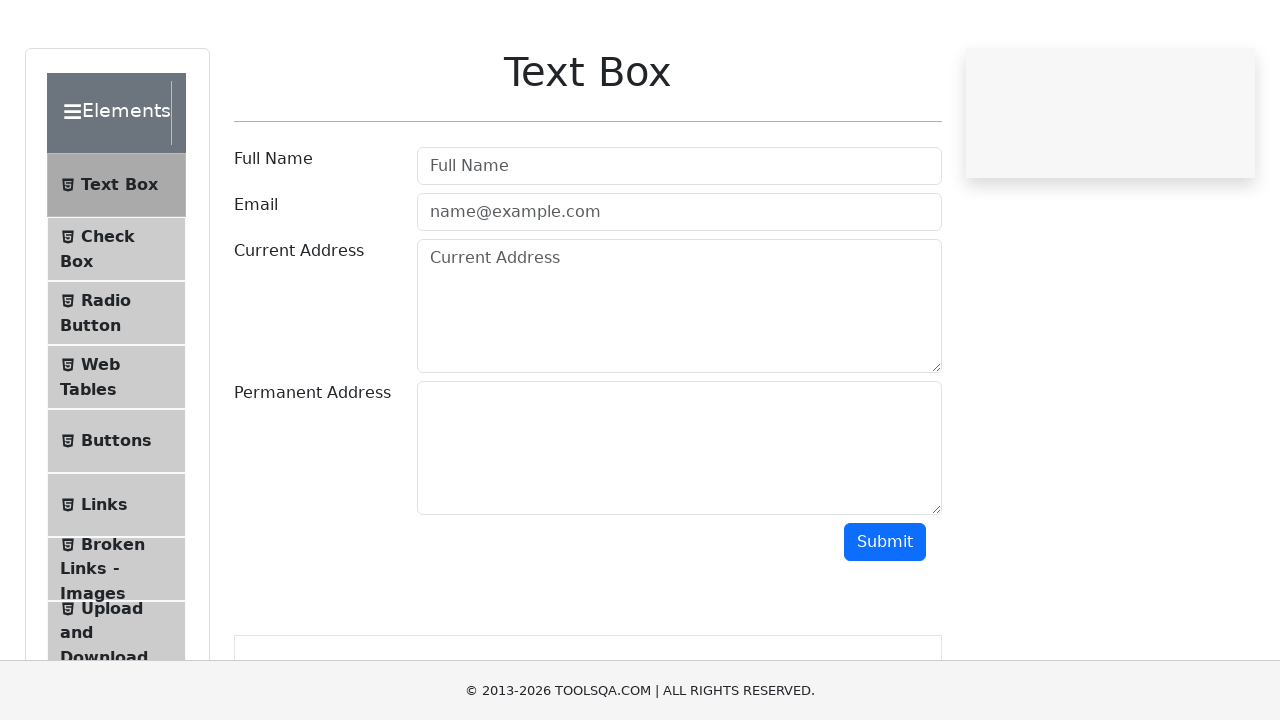

NoSuchElementException occurred - element #userName1 does not exist on the page on #userName1
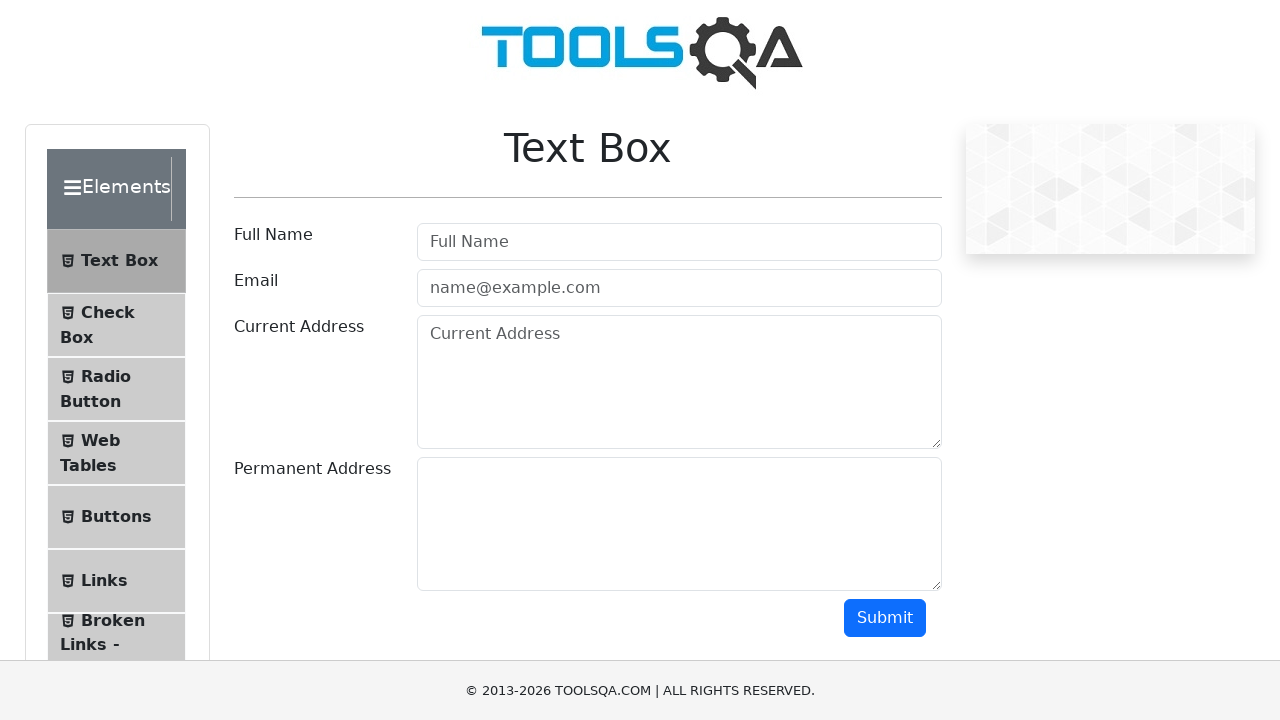

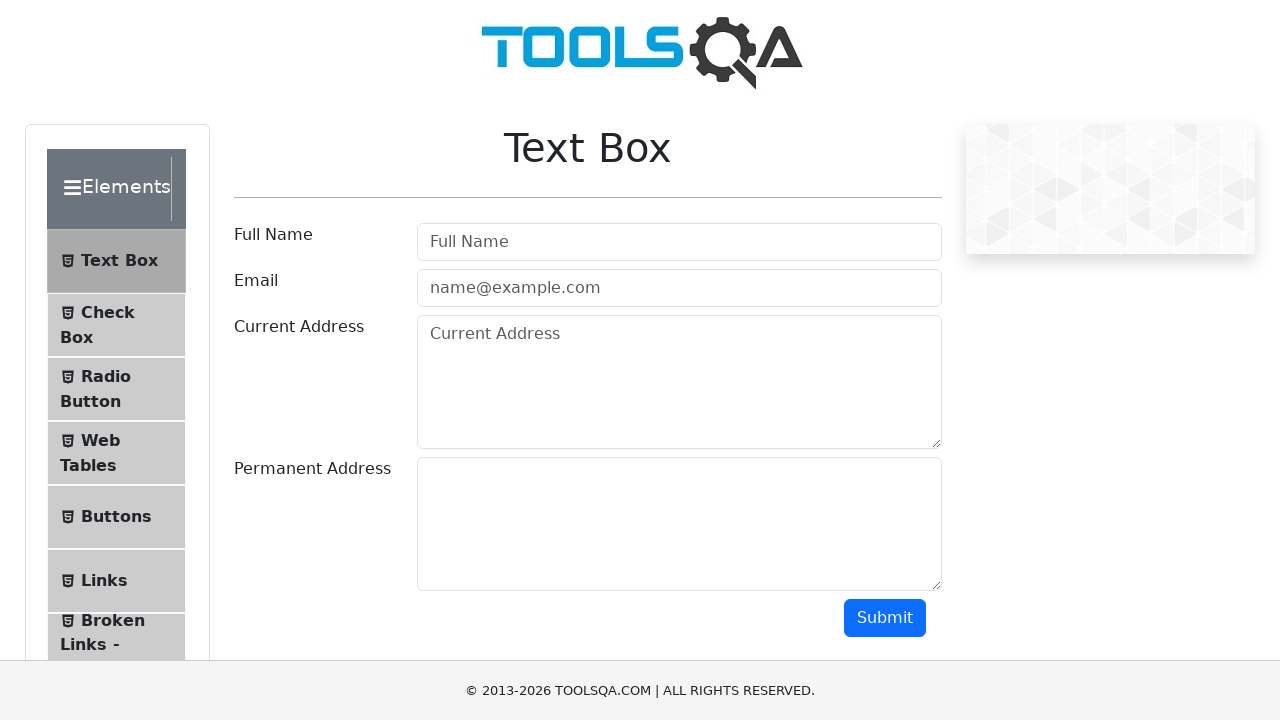